Tests iframe navigation by clicking on a link to access nested frames page, then switching between top frame and middle frame to access content within nested iframes

Starting URL: https://the-internet.herokuapp.com

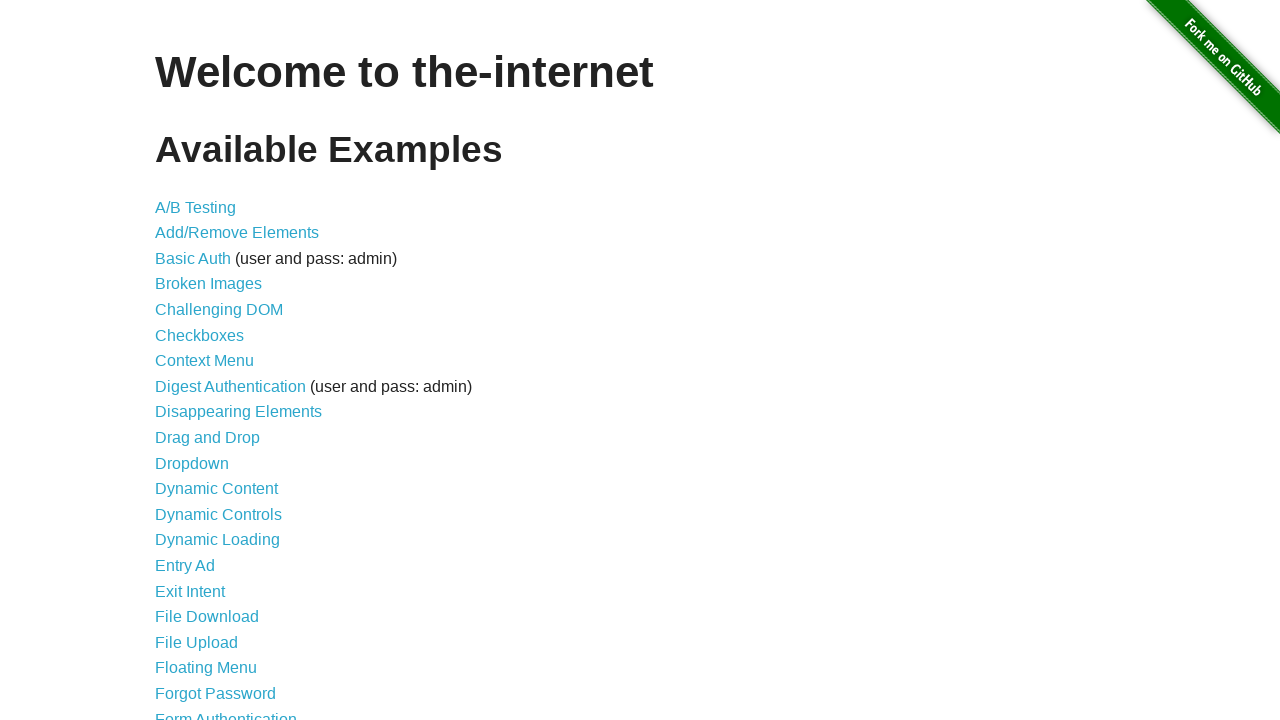

Clicked on Nested Frames link (34th item in list) at (210, 395) on xpath=//*[@id='content']/ul/li[34]/a
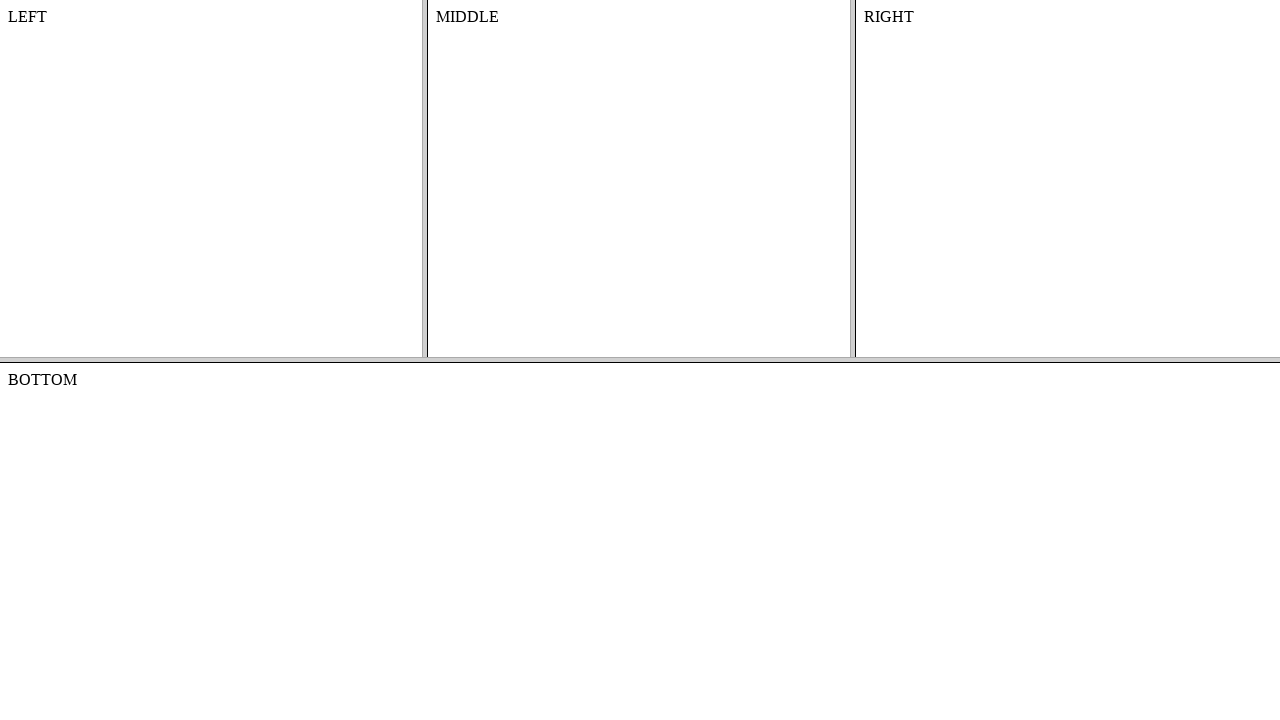

Waited for frames page to load (domcontentloaded)
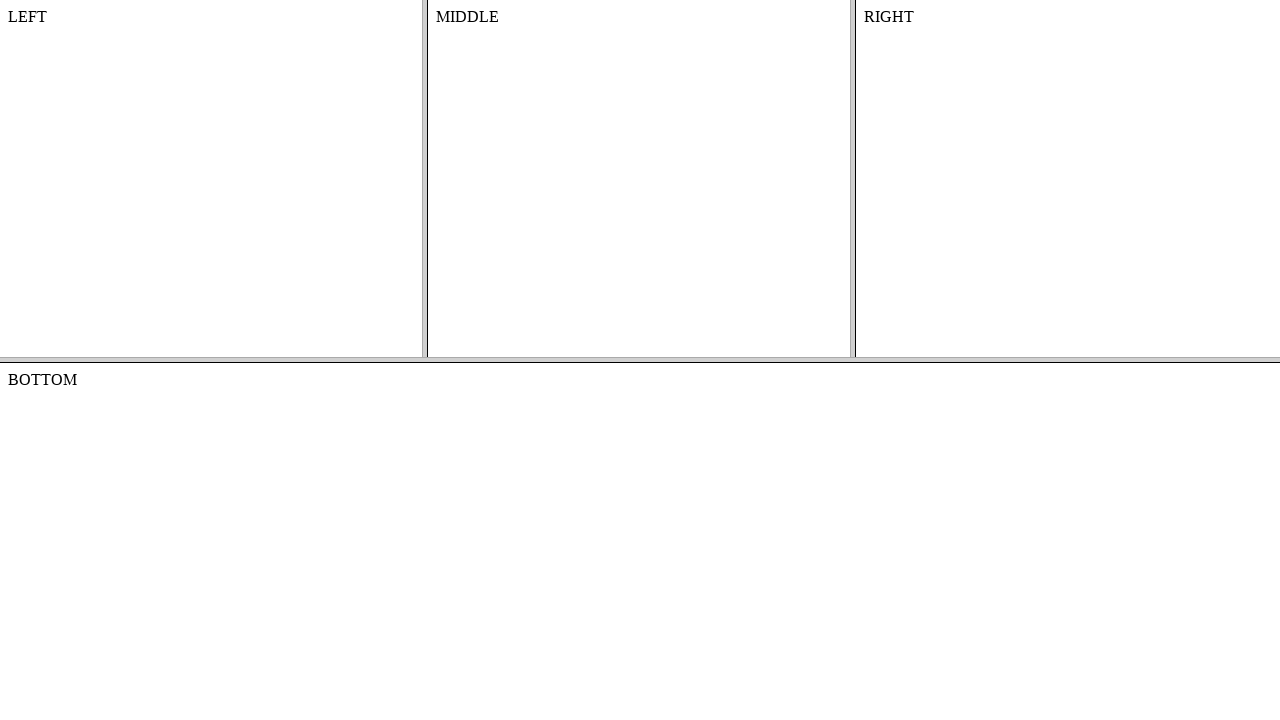

Located and switched to top frame
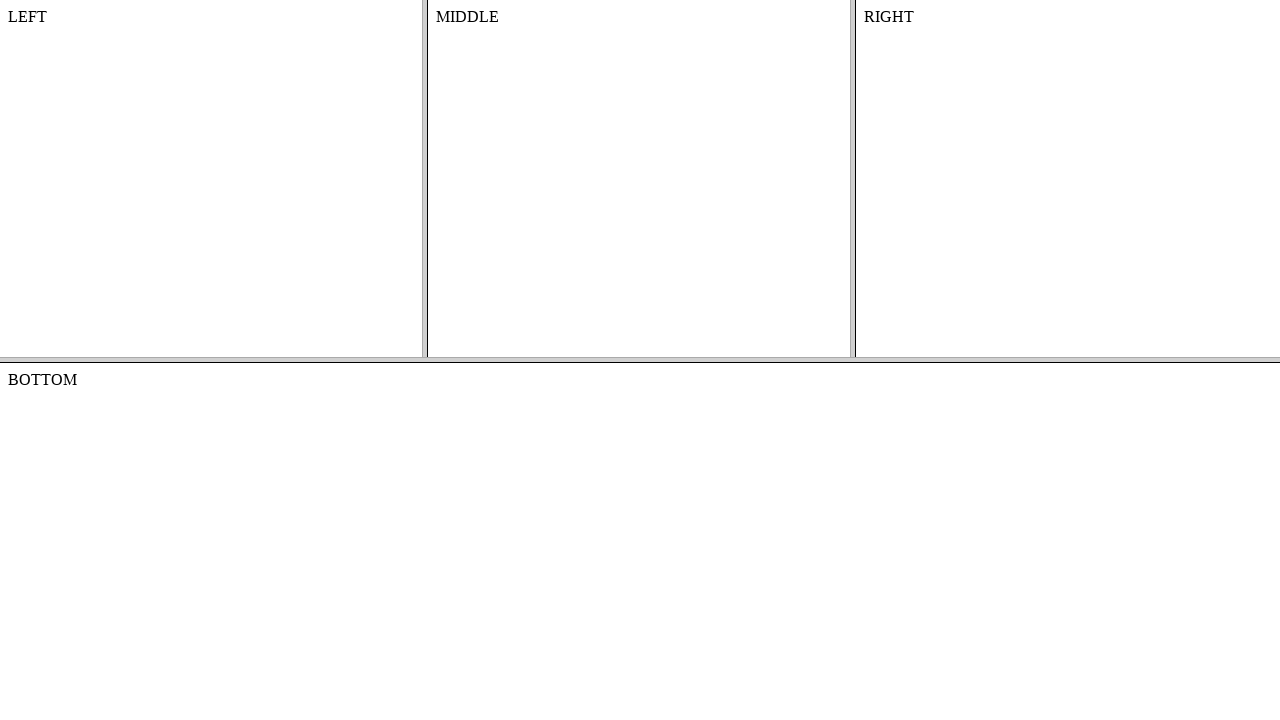

Located and switched to middle frame within top frame
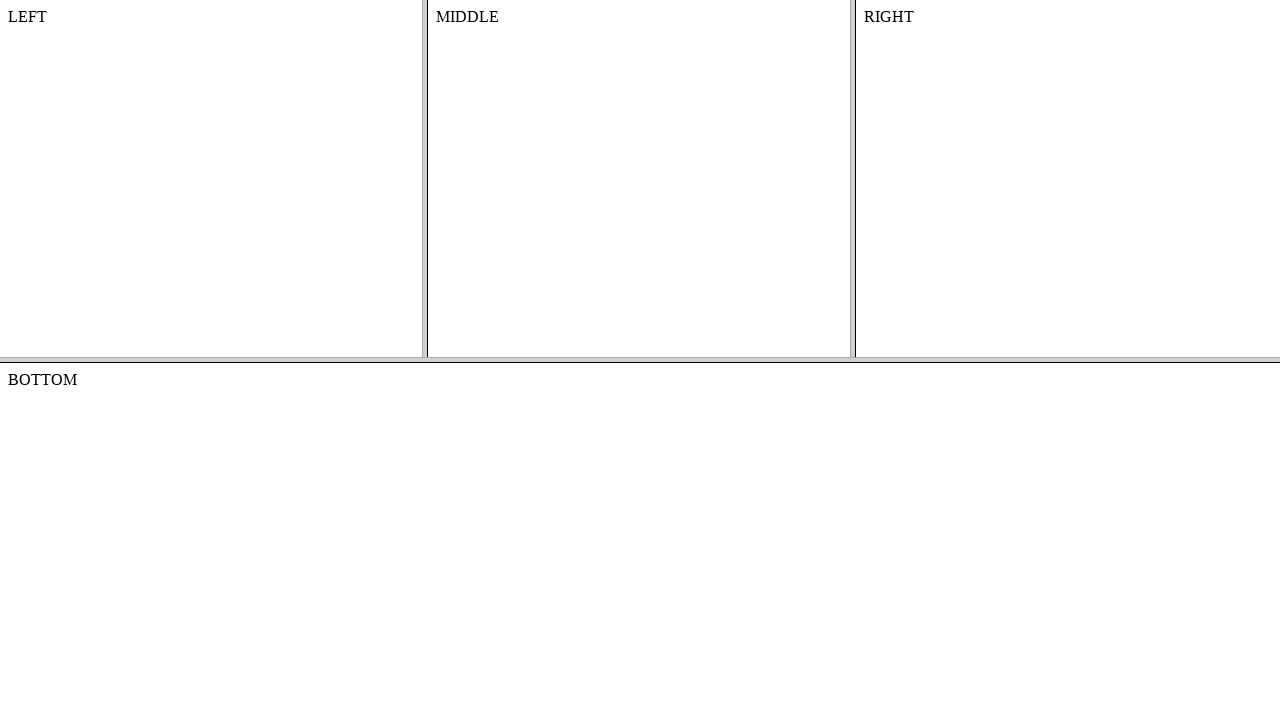

Located content element within middle frame
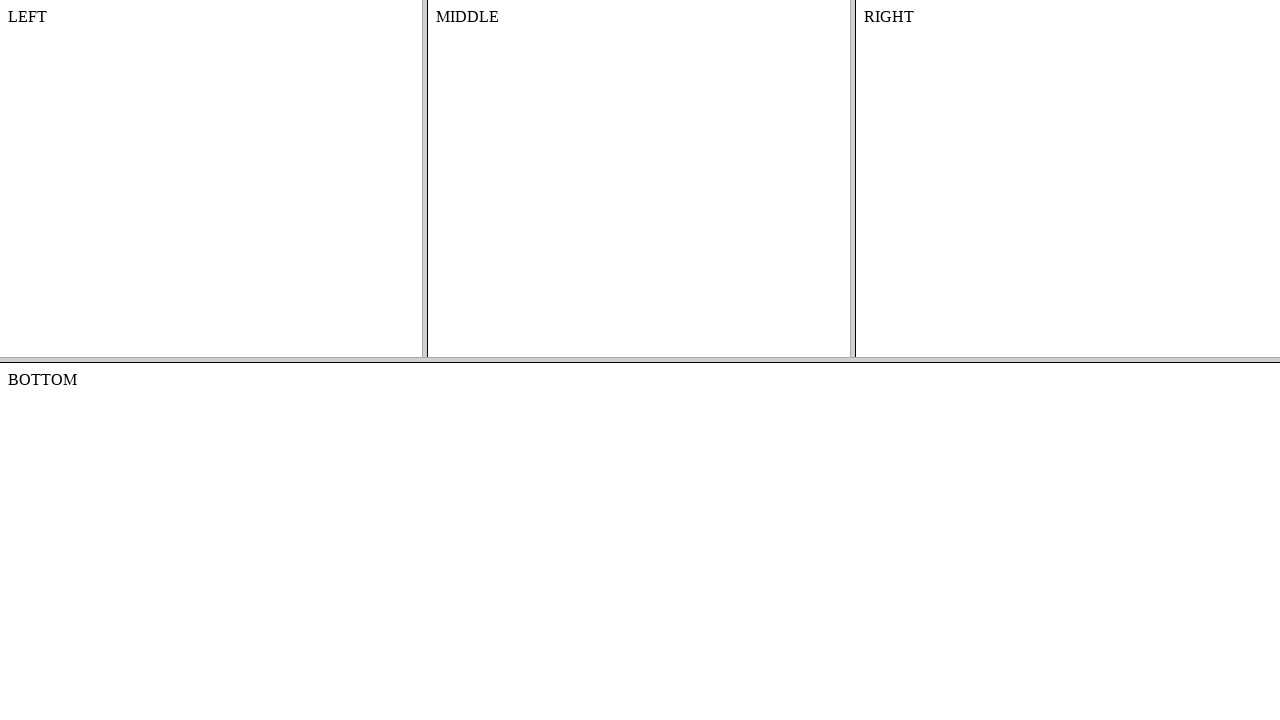

Waited for content element to be visible
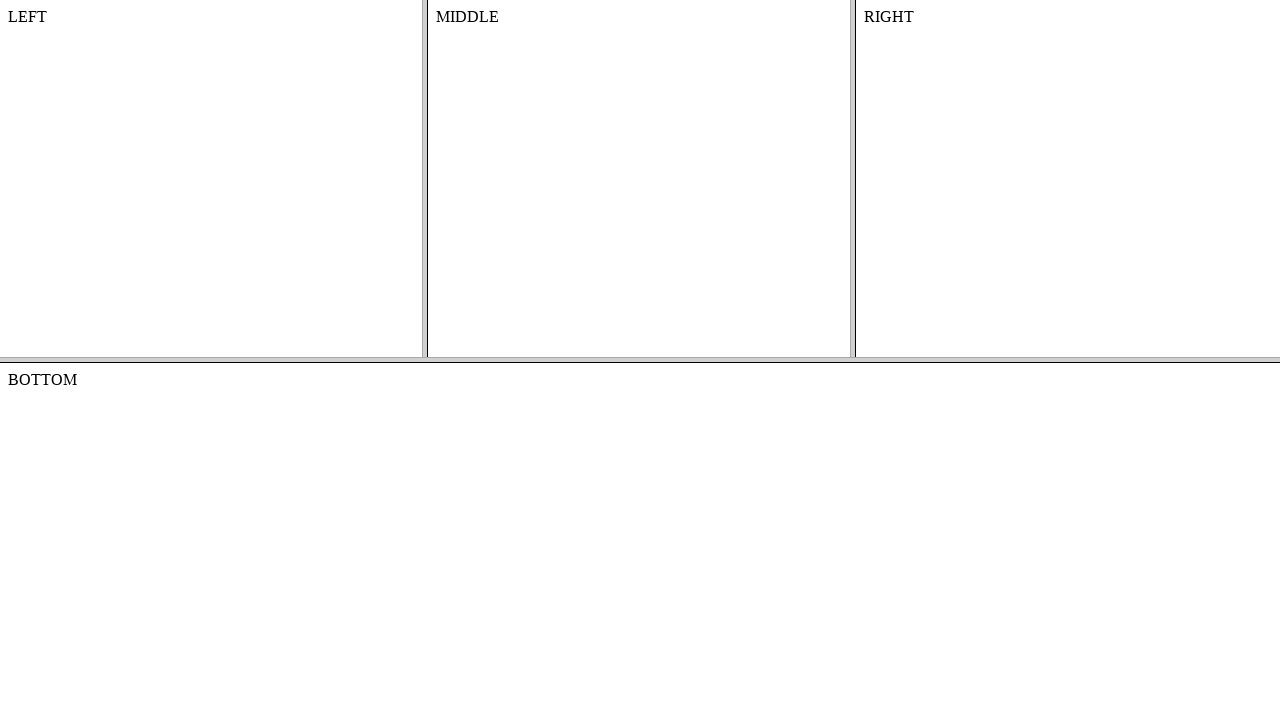

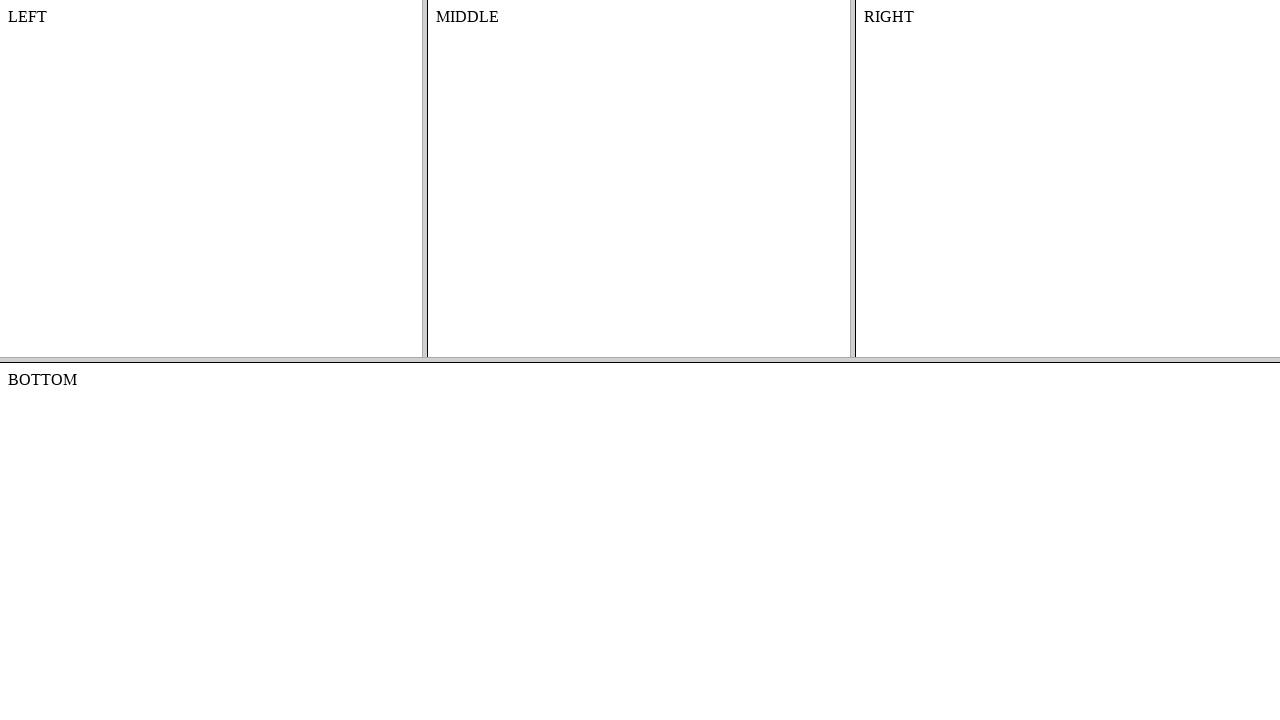